Automates adding specific vegetables to cart, applying a promo code at checkout, and verifying the promo code application message

Starting URL: https://rahulshettyacademy.com/seleniumPractise/#/

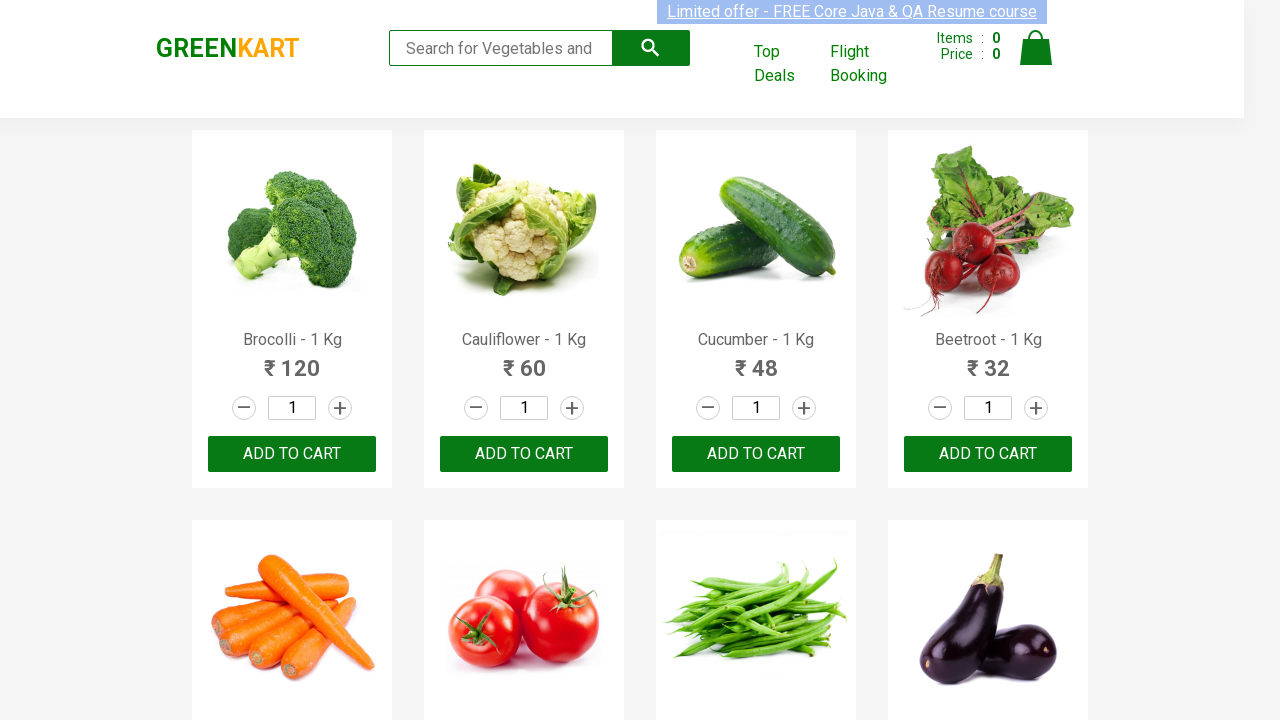

Waited for product names to load
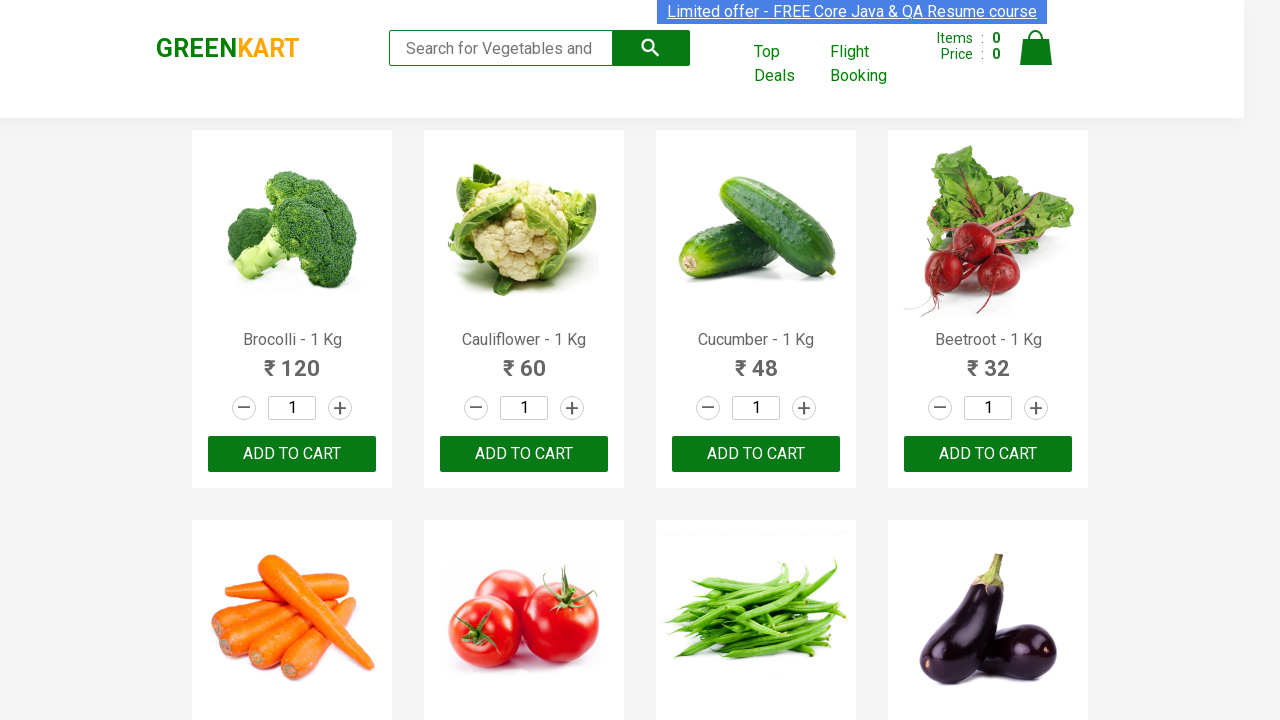

Retrieved all product elements
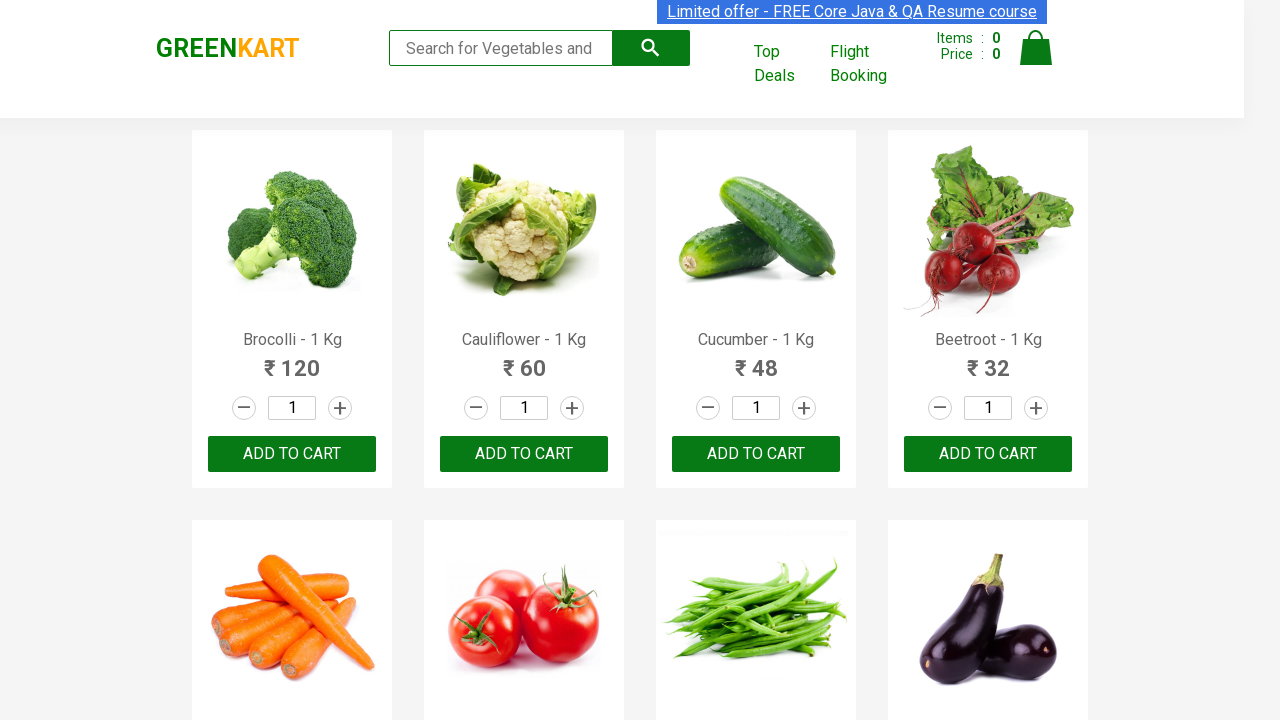

Added Brocolli to cart at (292, 454) on div.product-action > button >> nth=0
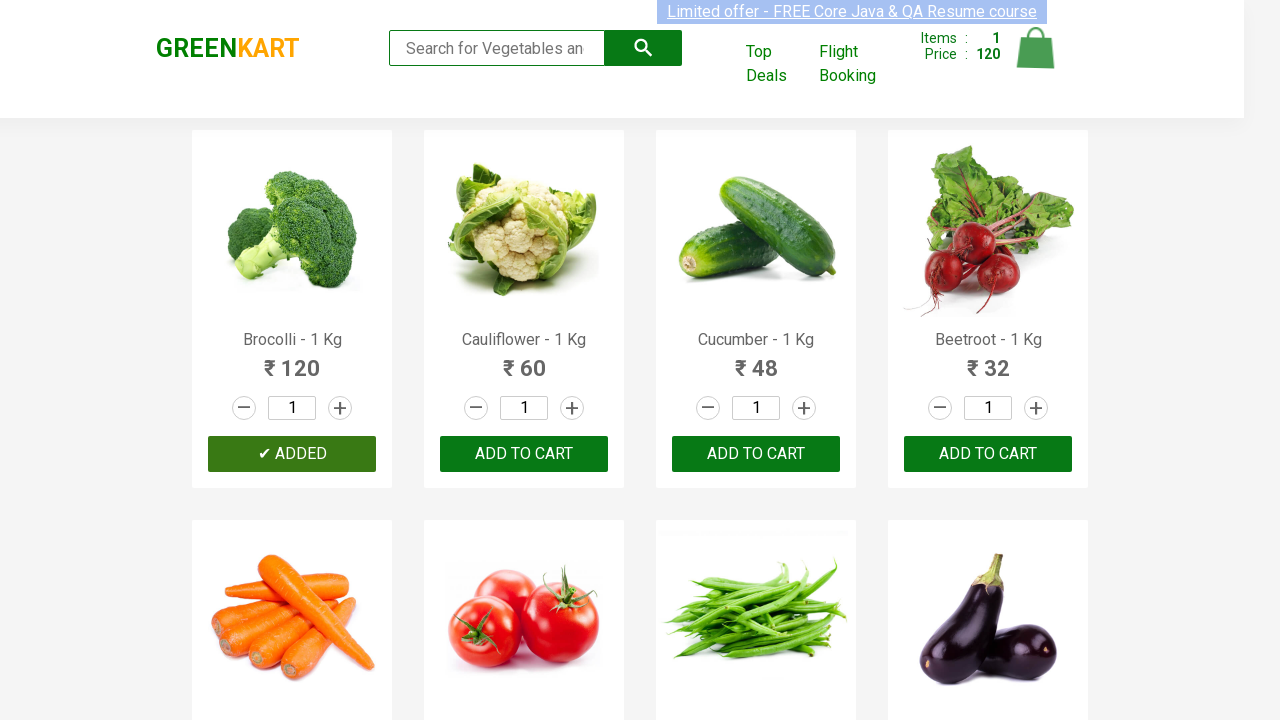

Added Cucumber to cart at (756, 454) on div.product-action > button >> nth=2
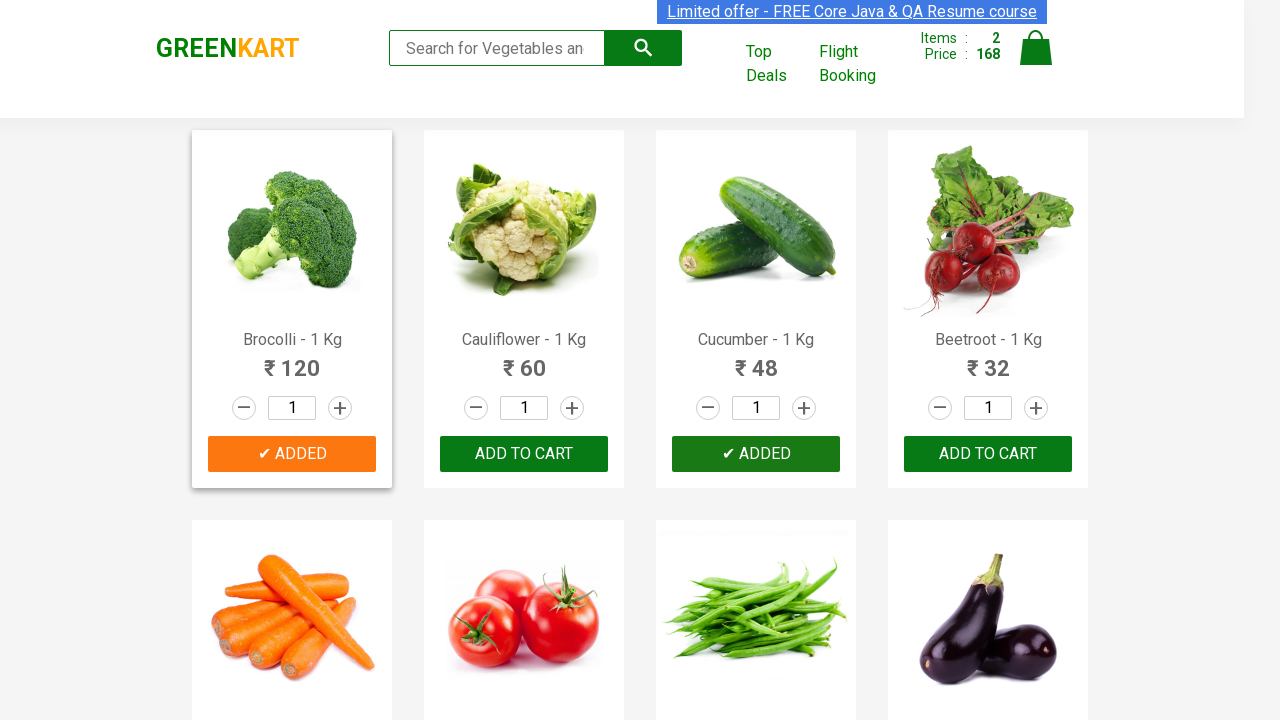

Added Beetroot to cart at (988, 454) on div.product-action > button >> nth=3
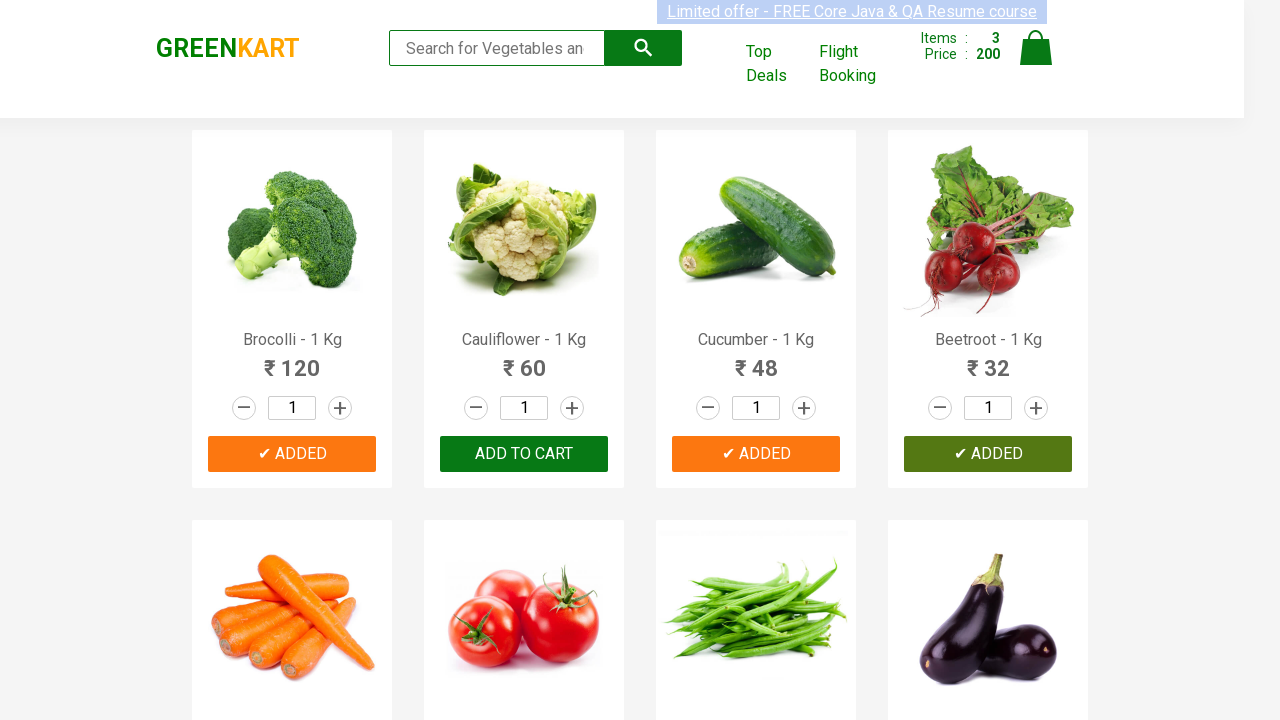

Clicked on cart icon at (1036, 48) on img[alt='Cart']
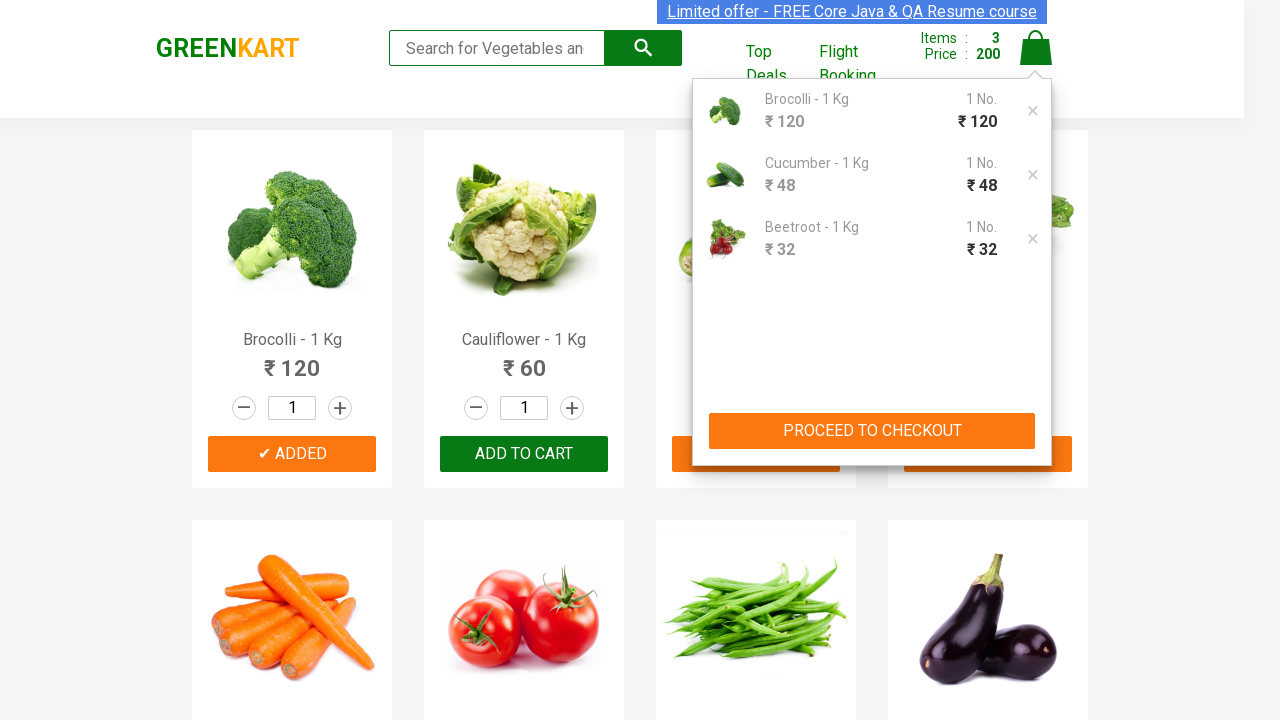

Clicked PROCEED TO CHECKOUT button at (872, 431) on xpath=//button[contains(text(),'PROCEED TO CHECKOUT')]
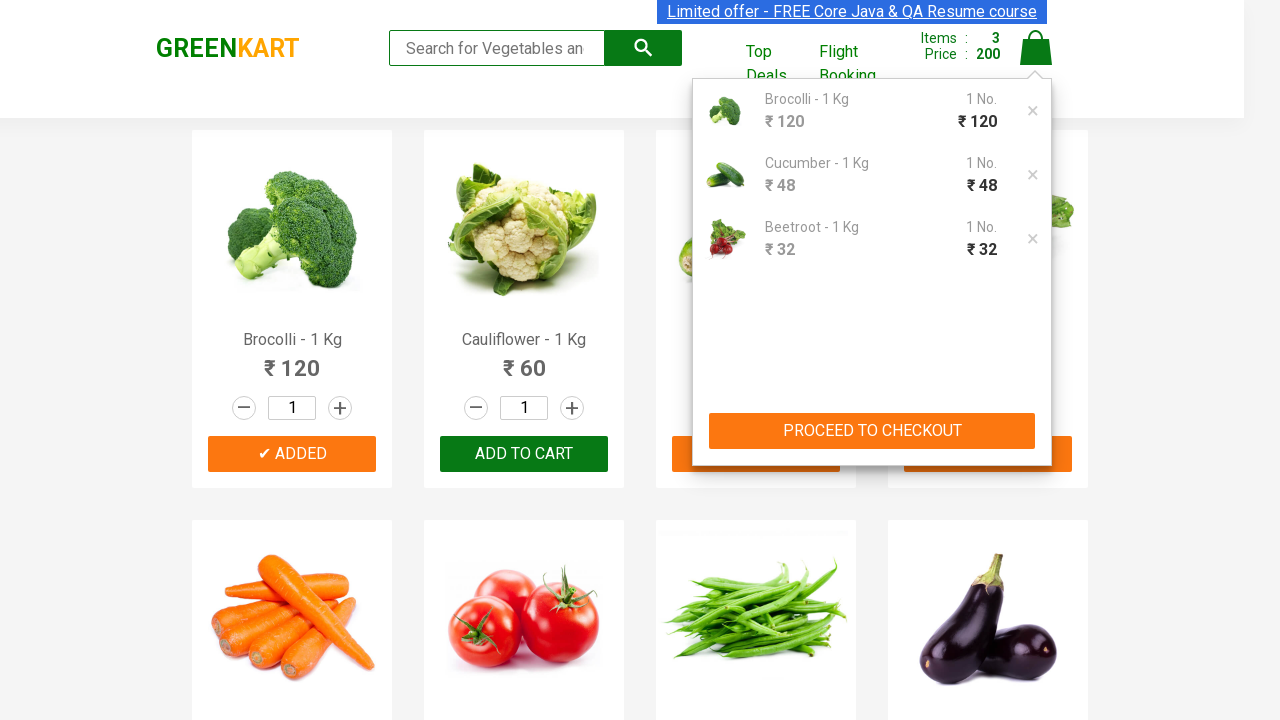

Promo code input field loaded
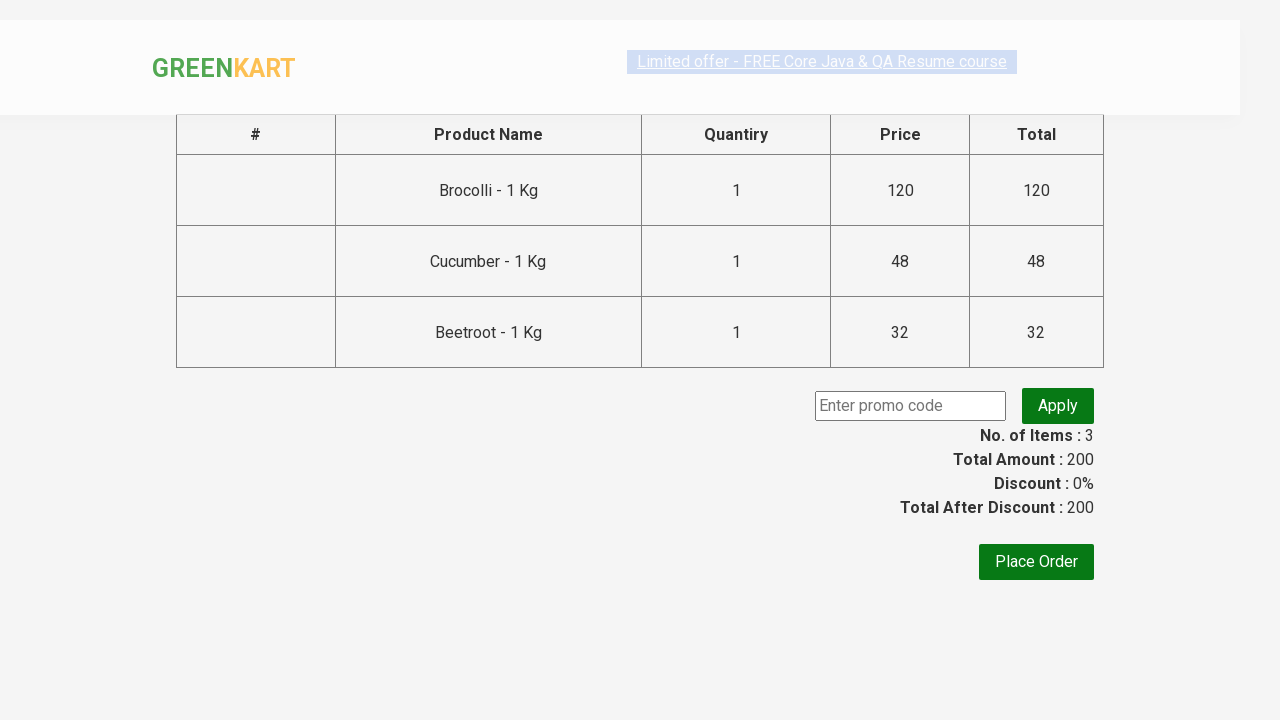

Filled promo code field with 'rahulshettyacademy' on input.promoCode
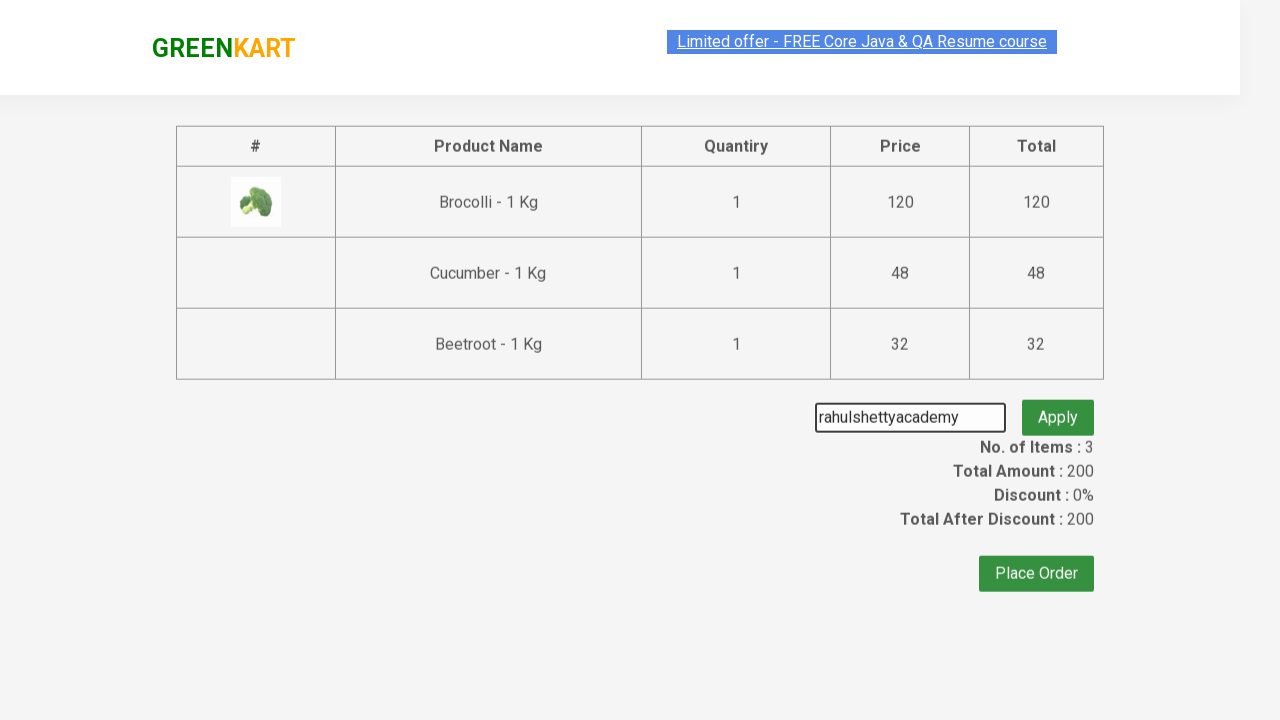

Clicked apply promo button at (1058, 406) on button.promoBtn
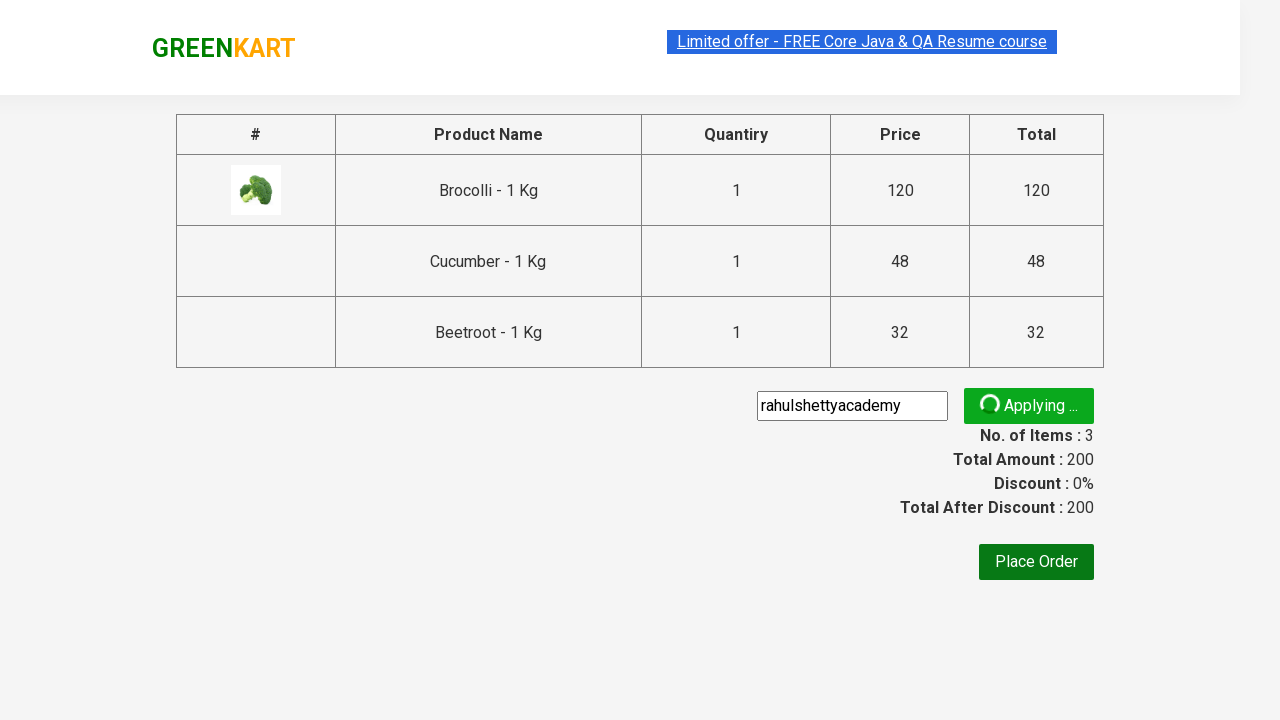

Promo code application message appeared
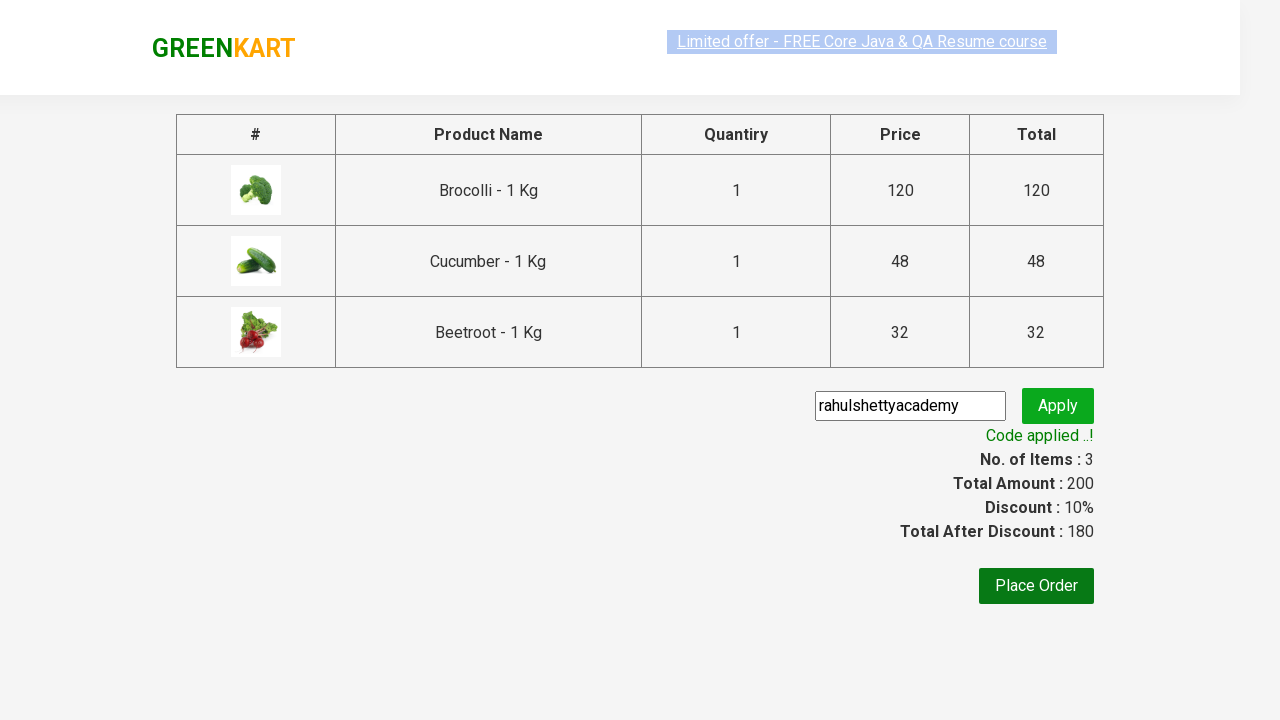

Verified promo message: Code applied ..!
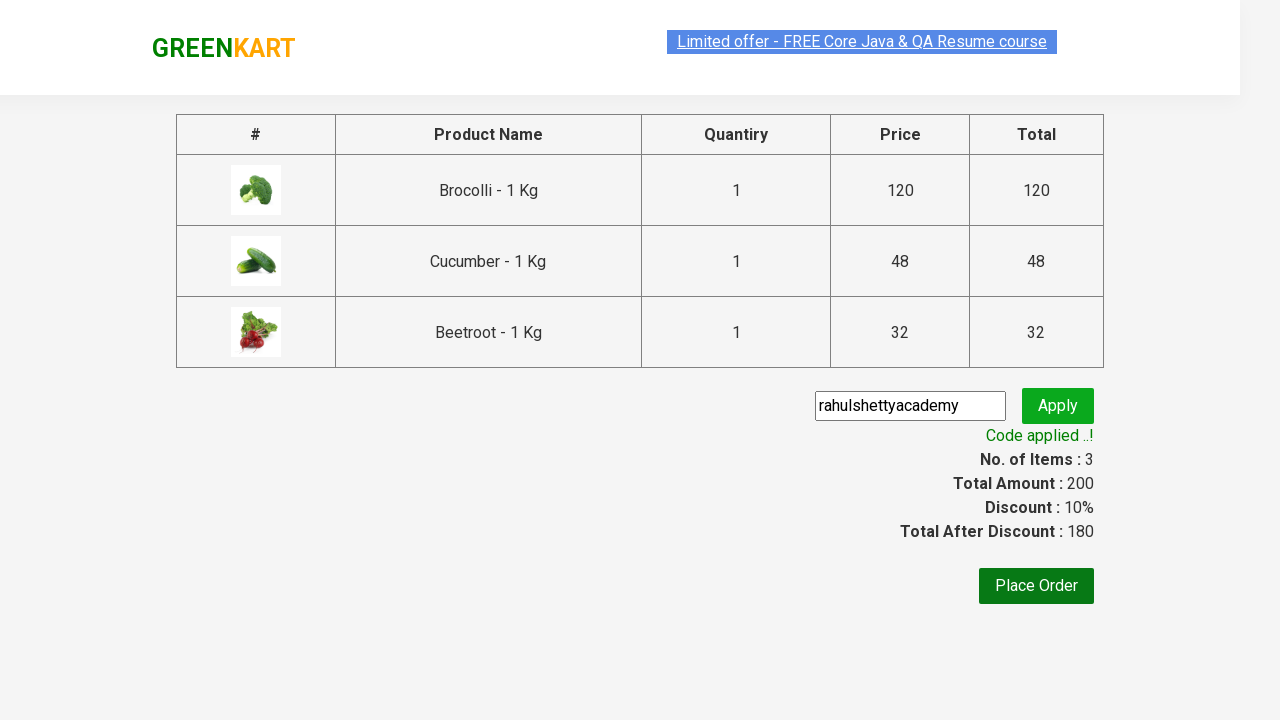

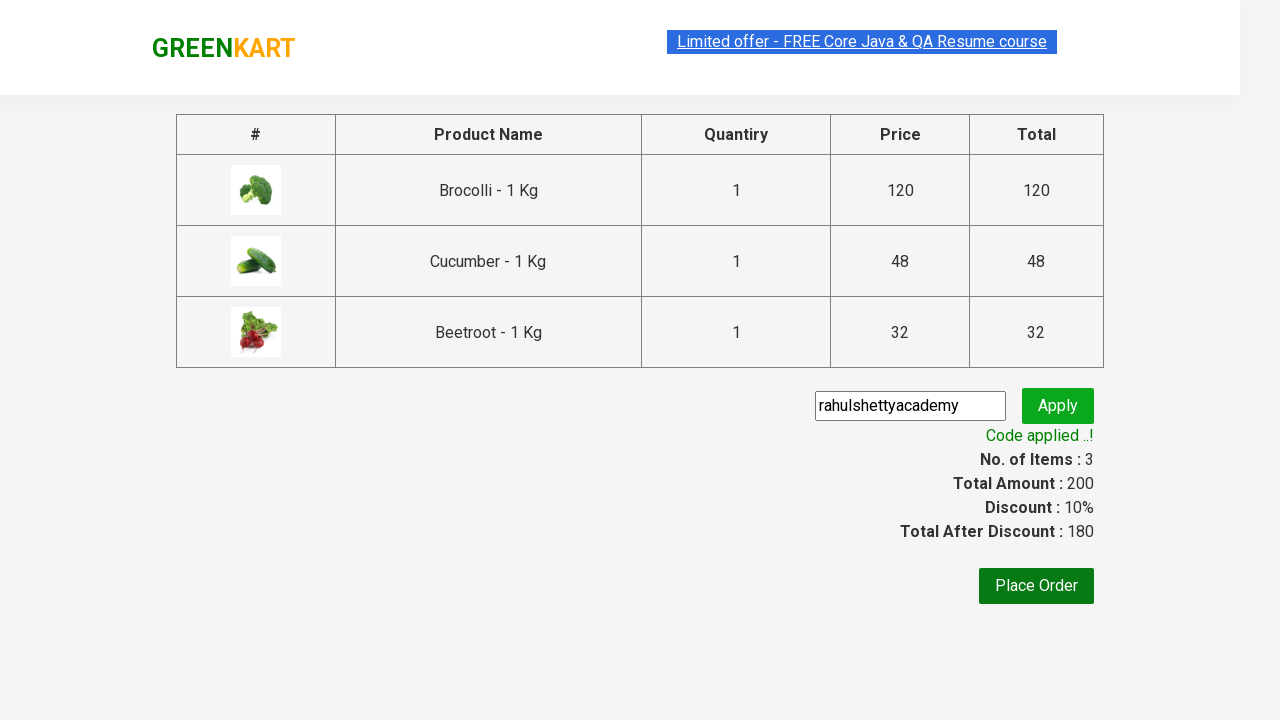